Tests browser window/tab switching functionality by clicking a button to open a new tab, switching to the new tab, and then switching back to the original window.

Starting URL: https://formy-project.herokuapp.com/switch-window

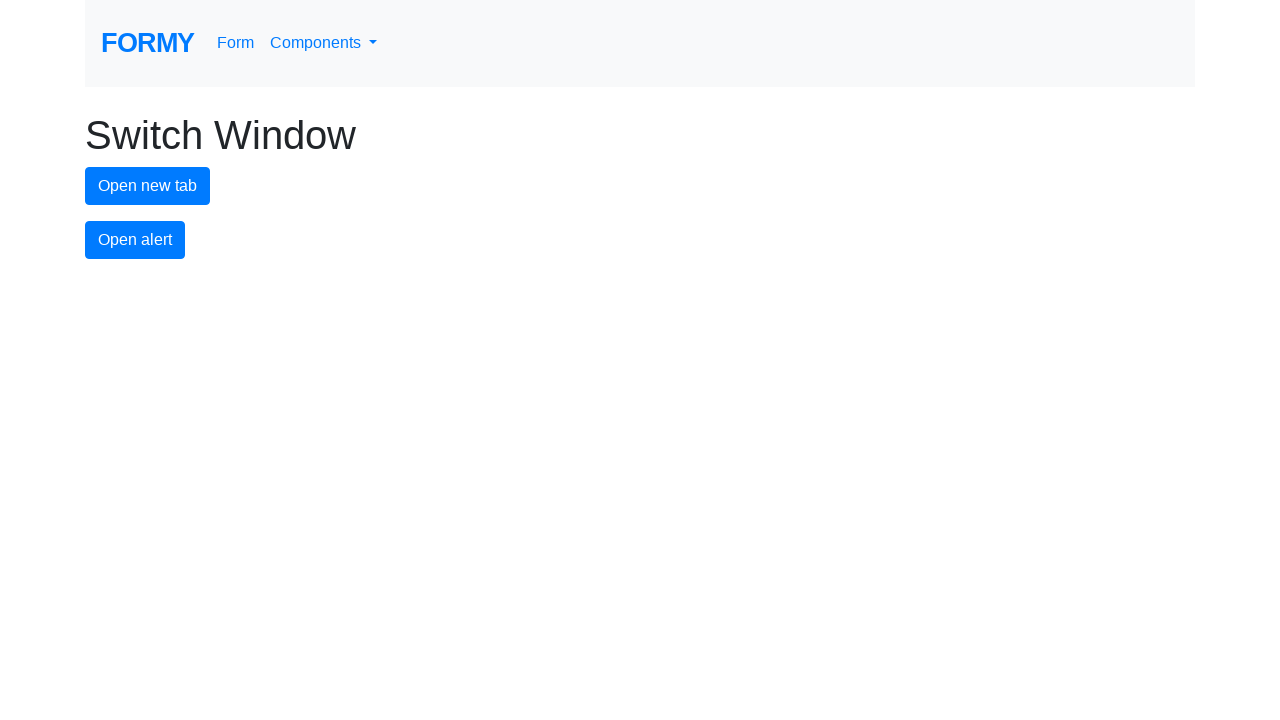

Stored reference to original page
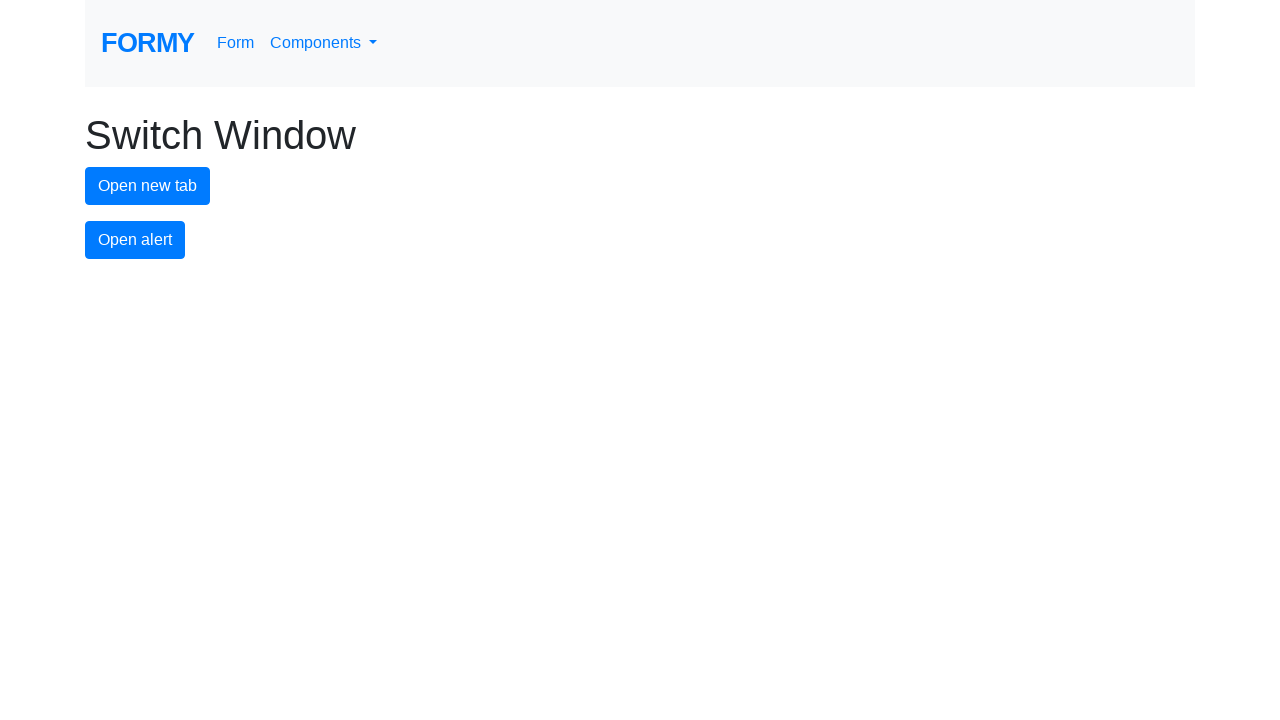

Clicked new tab button at (148, 186) on #new-tab-button
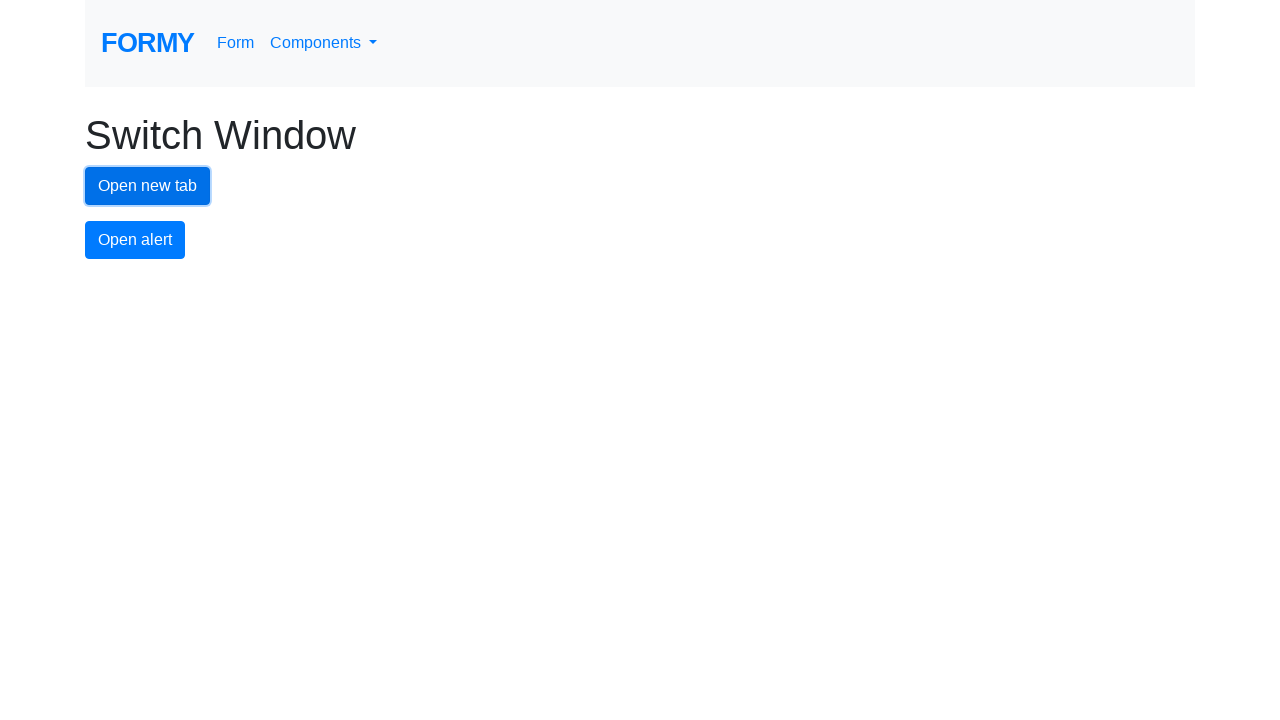

New tab opened and captured at (148, 186) on #new-tab-button
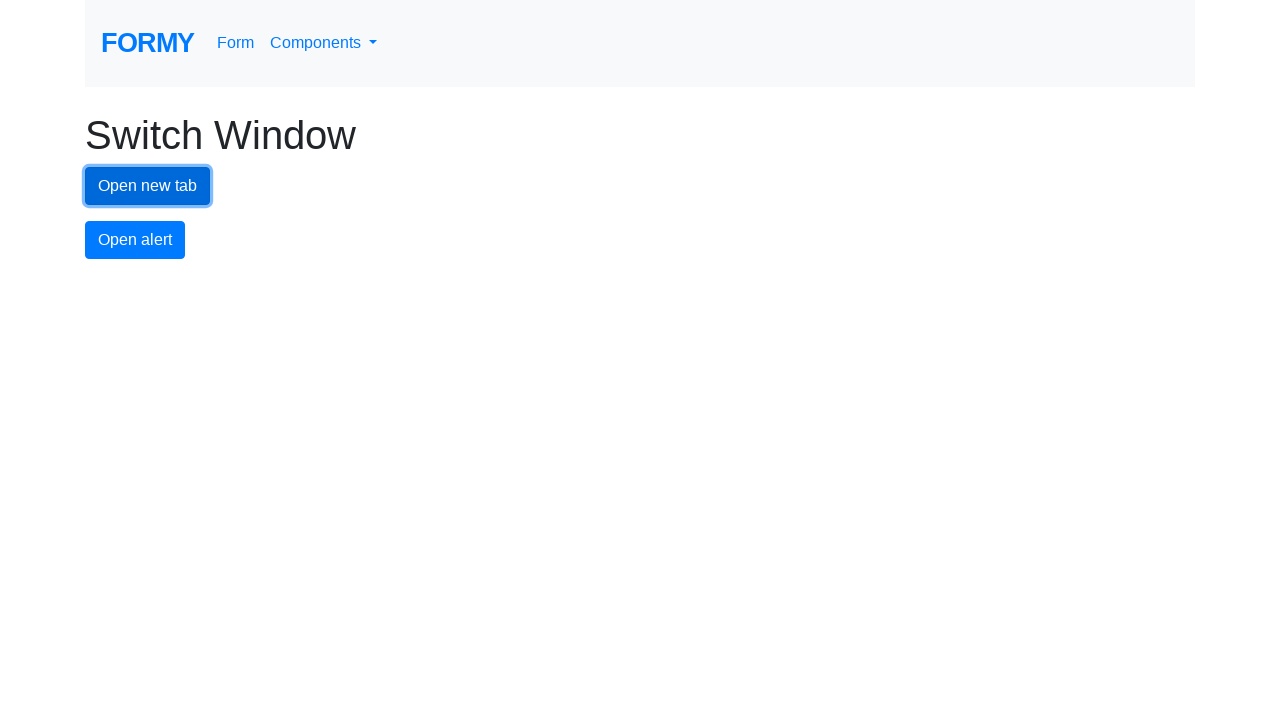

New tab page loaded completely
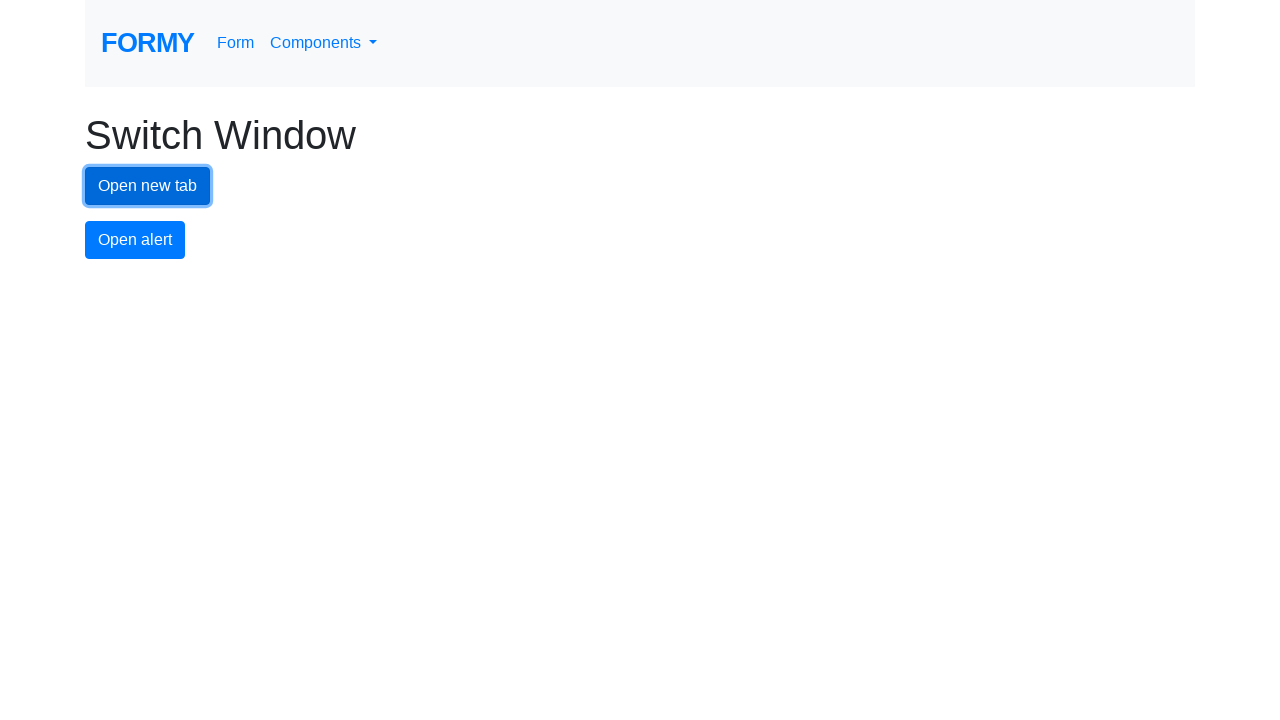

Switched back to original window/tab
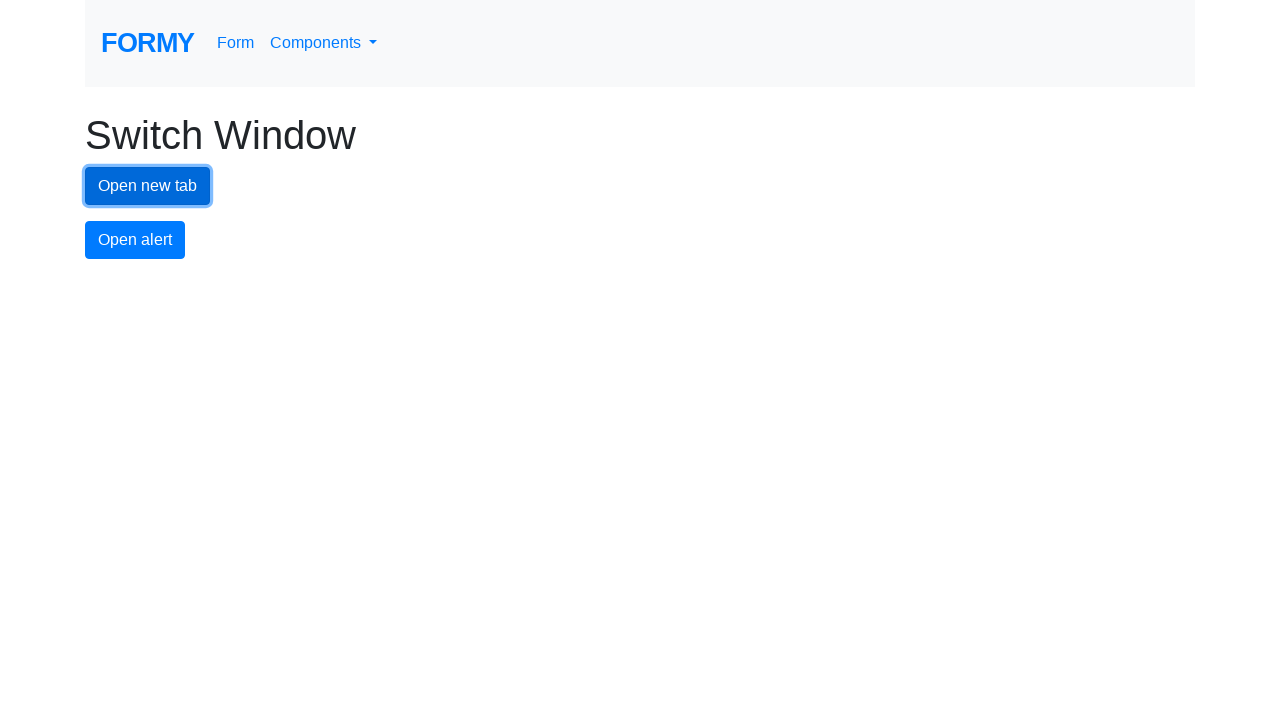

Closed the new tab
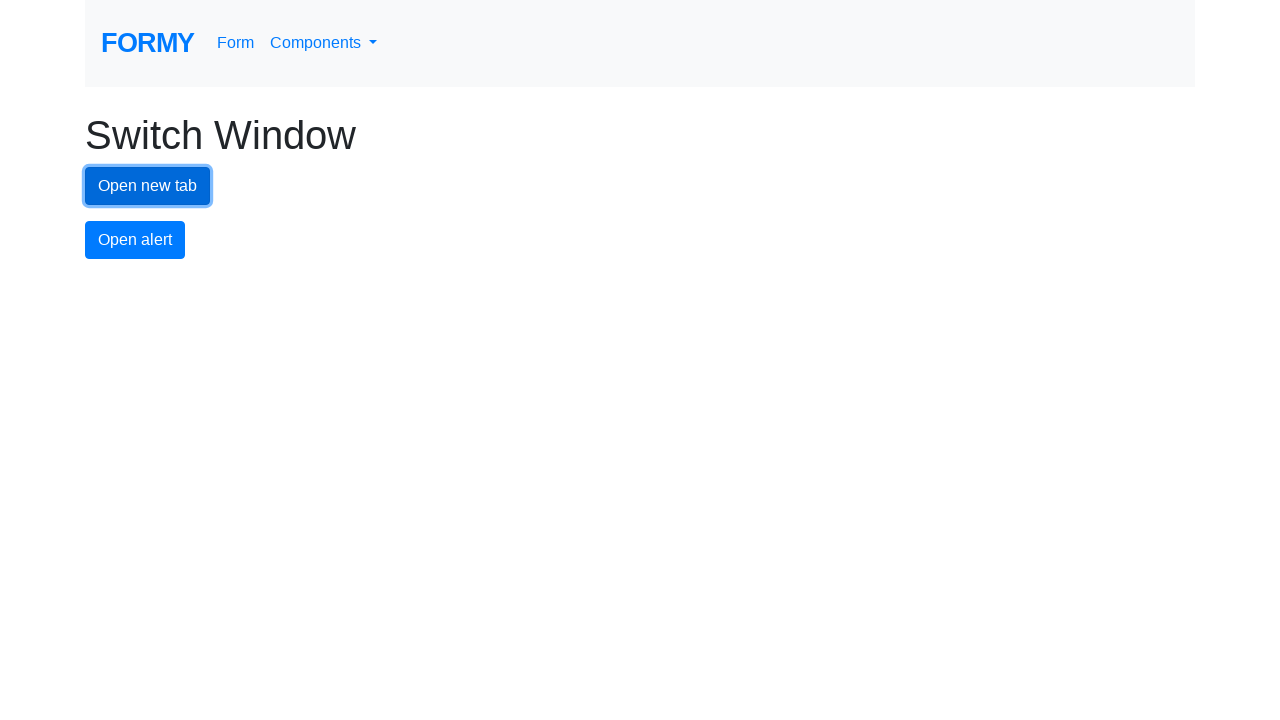

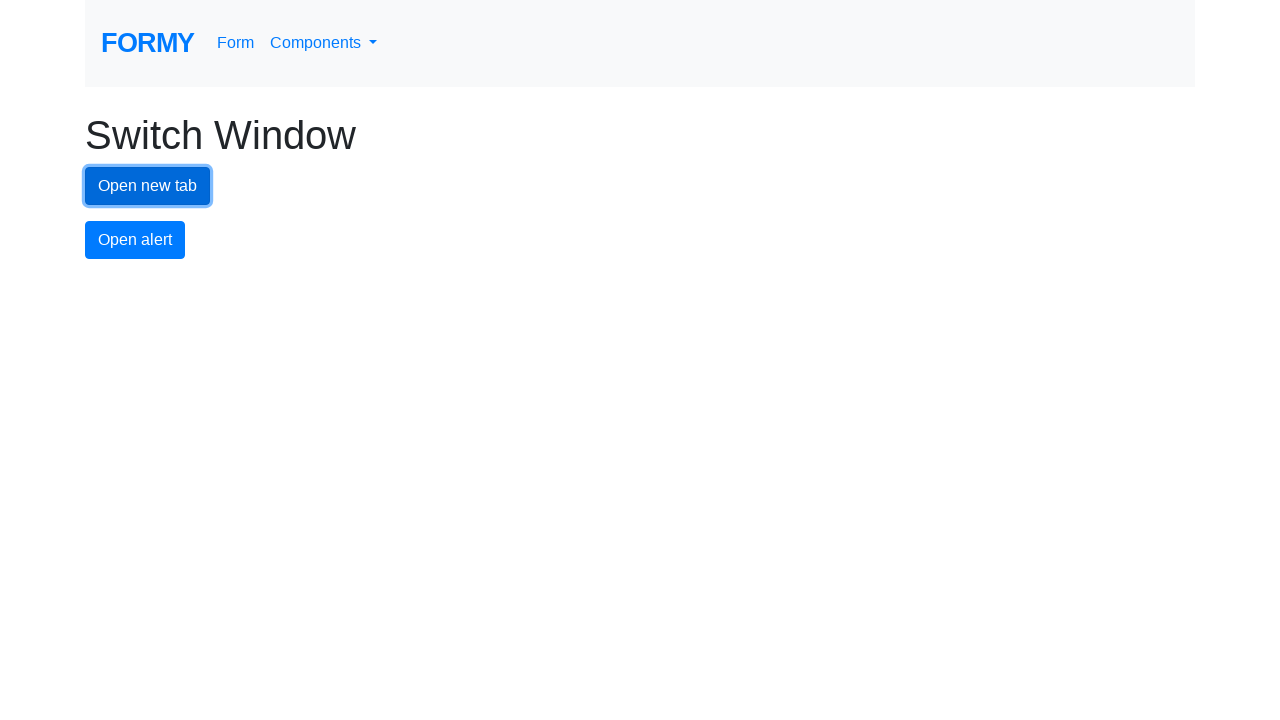